Tests jQuery UI selectable widget by navigating to the demo page and selecting multiple items using Ctrl+click

Starting URL: https://jqueryui.com/

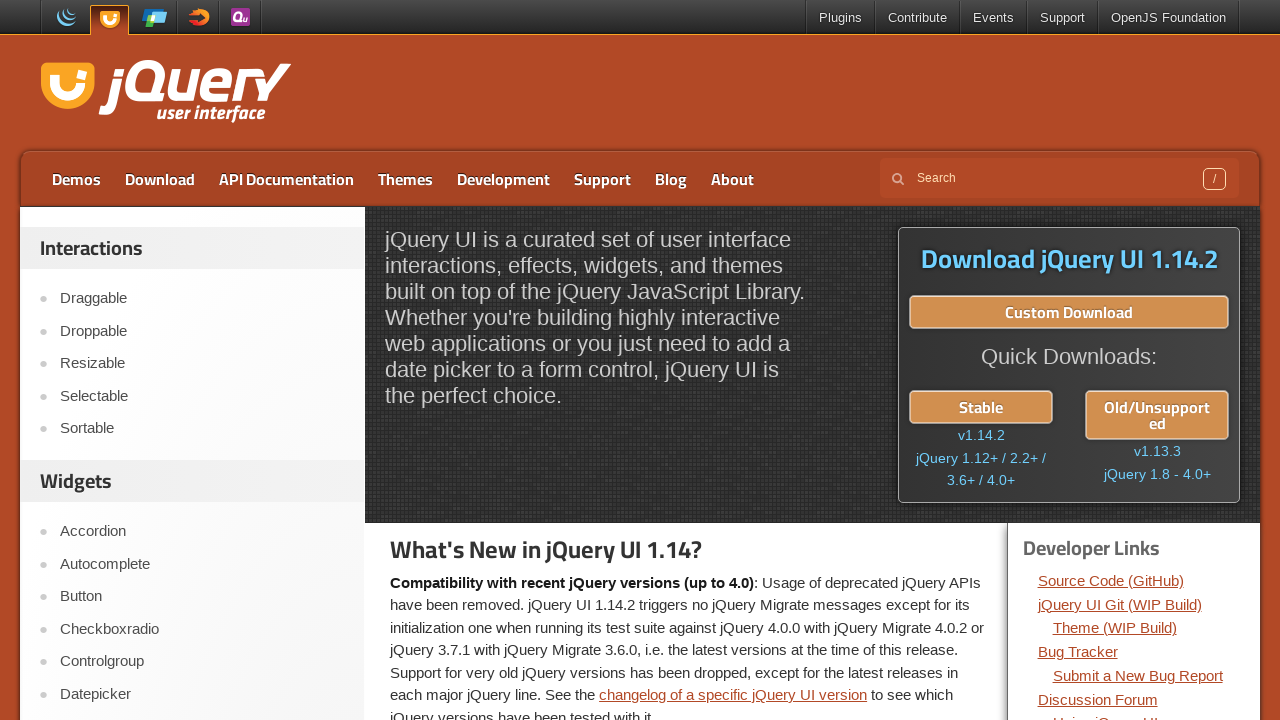

Clicked on Selectable link in the sidebar at (202, 396) on xpath=//aside[1]/ul/li[4]/a
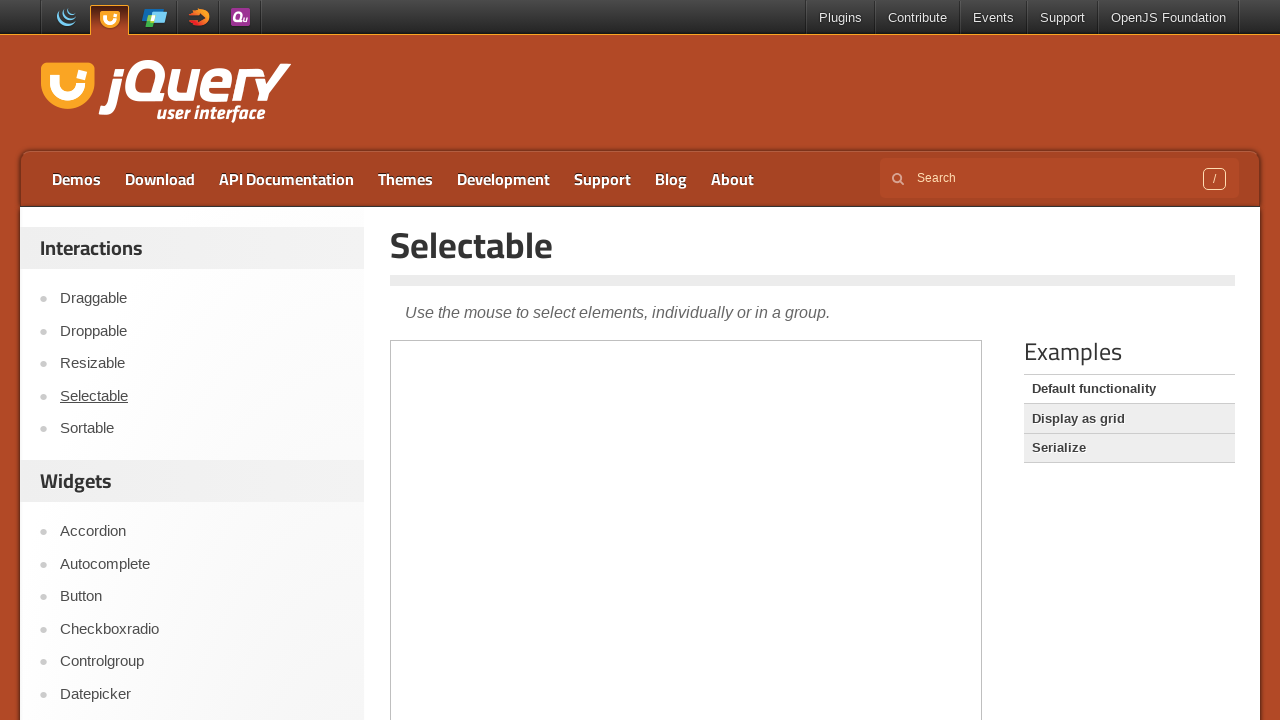

Demo iframe loaded
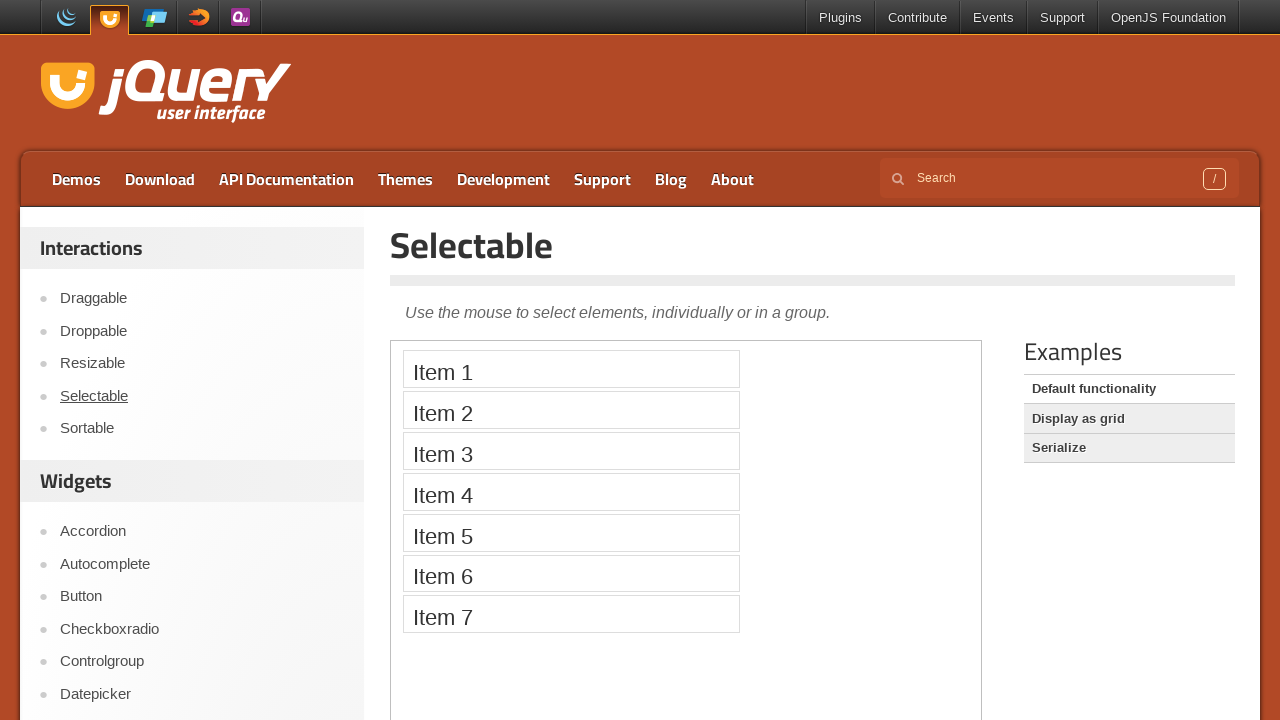

Obtained reference to demo iframe
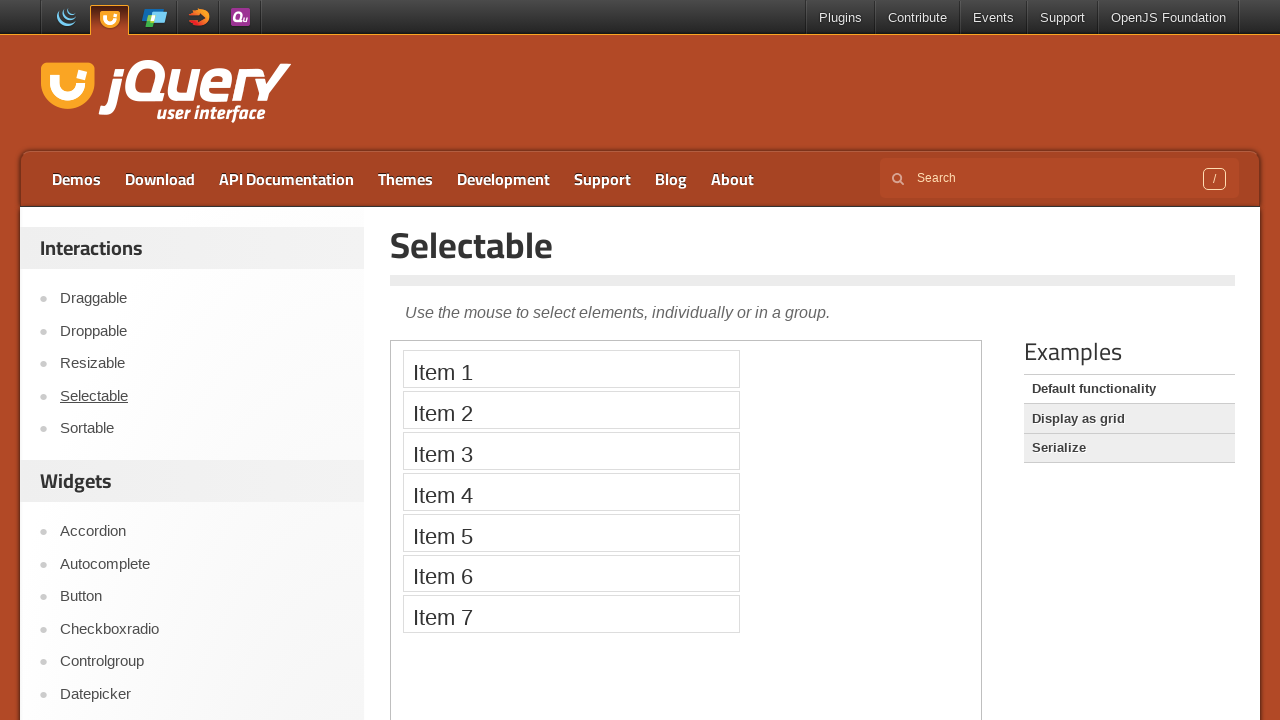

Selected first item in selectable list with Ctrl+click at (571, 369) on iframe.demo-frame >> internal:control=enter-frame >> #selectable > li:nth-child(
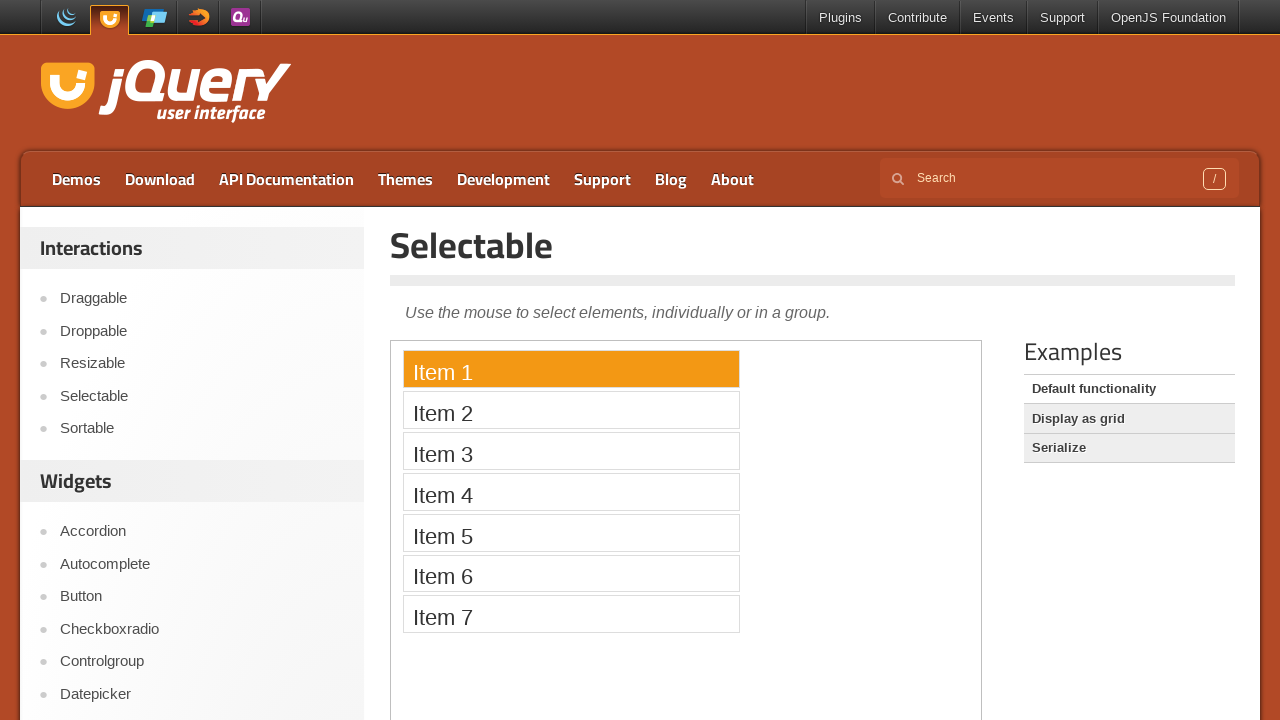

Selected second item in selectable list with Ctrl+click at (571, 410) on iframe.demo-frame >> internal:control=enter-frame >> #selectable > li:nth-child(
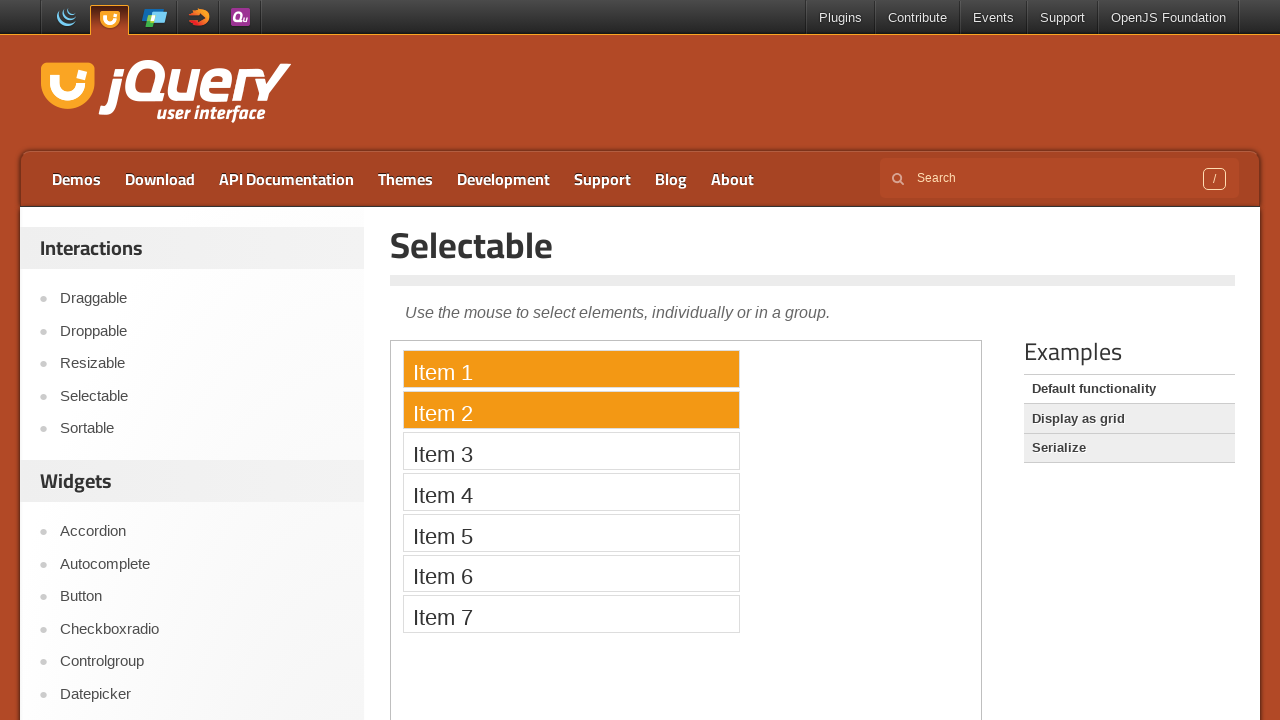

Selected third item in selectable list with Ctrl+click at (571, 451) on iframe.demo-frame >> internal:control=enter-frame >> #selectable > li:nth-child(
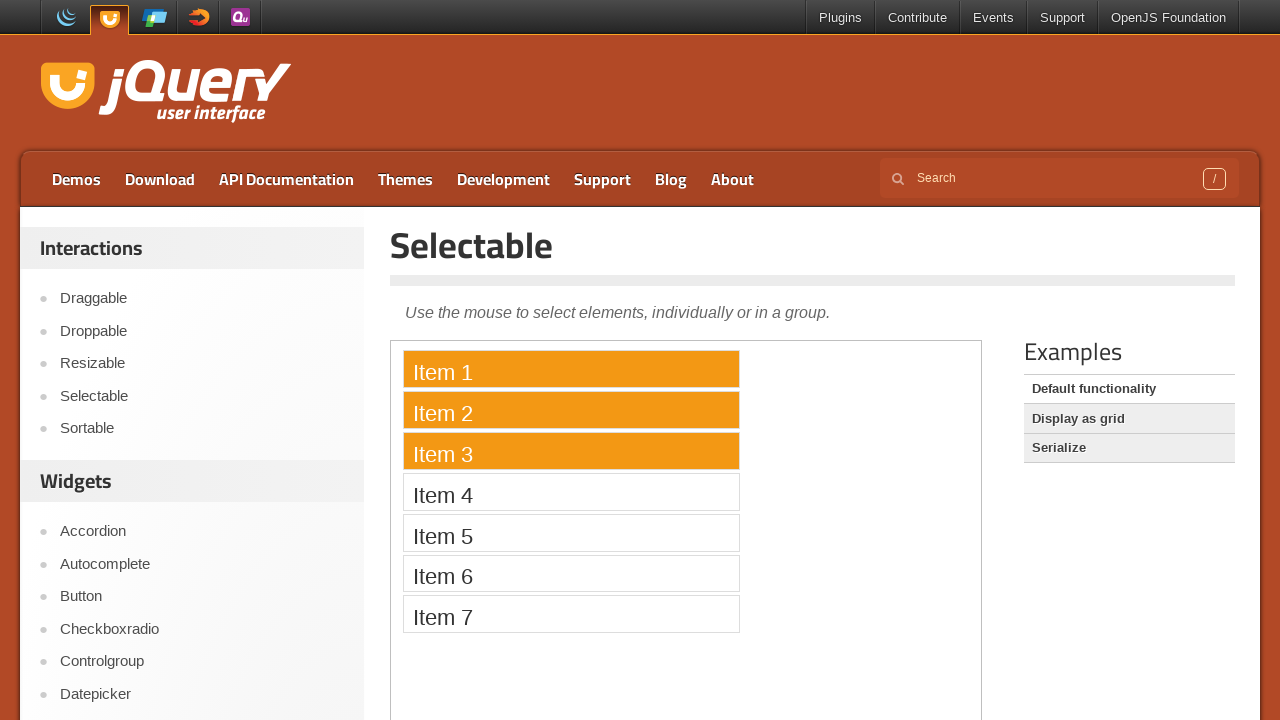

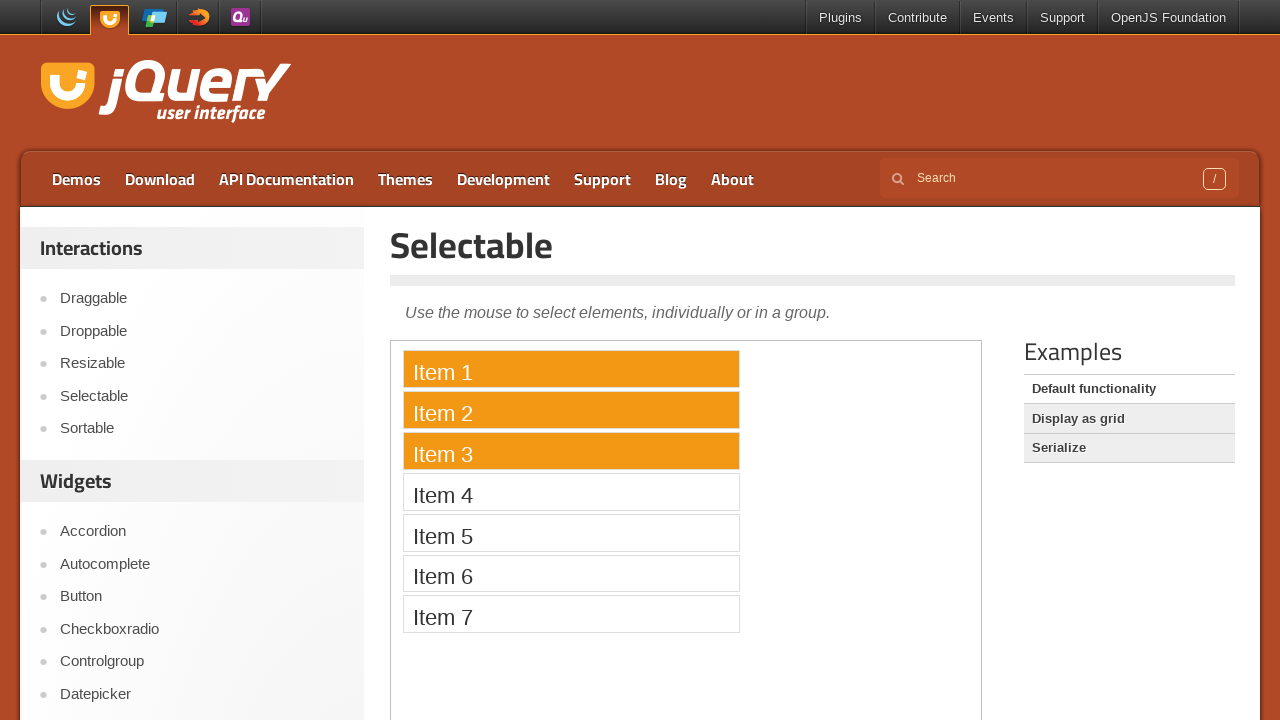